Tests navigation through different book categories (Mystery, Fiction, Travel) on a book store website by clicking category links and verifying that book products are displayed in each category.

Starting URL: http://books.toscrape.com/

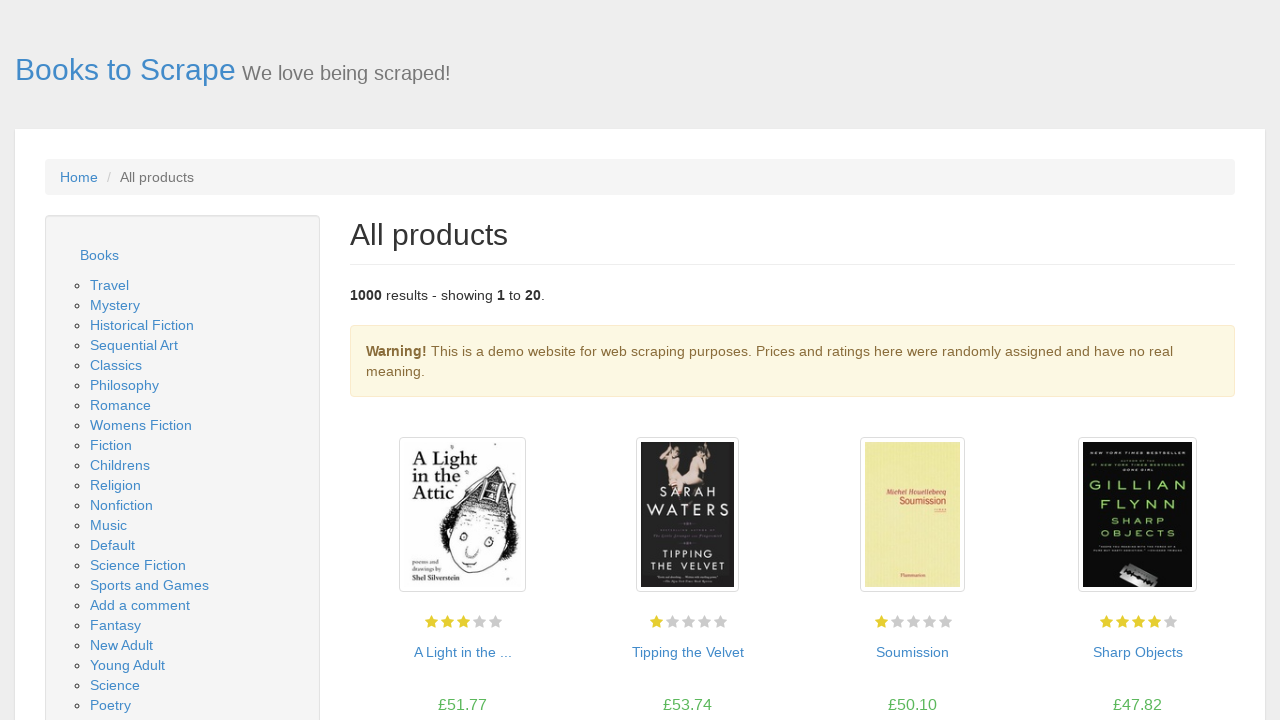

Clicked on Mystery category link at (115, 305) on xpath=//*[@id="default"]/div/div/div/aside/div[2]/ul/li/ul/li[2]/a
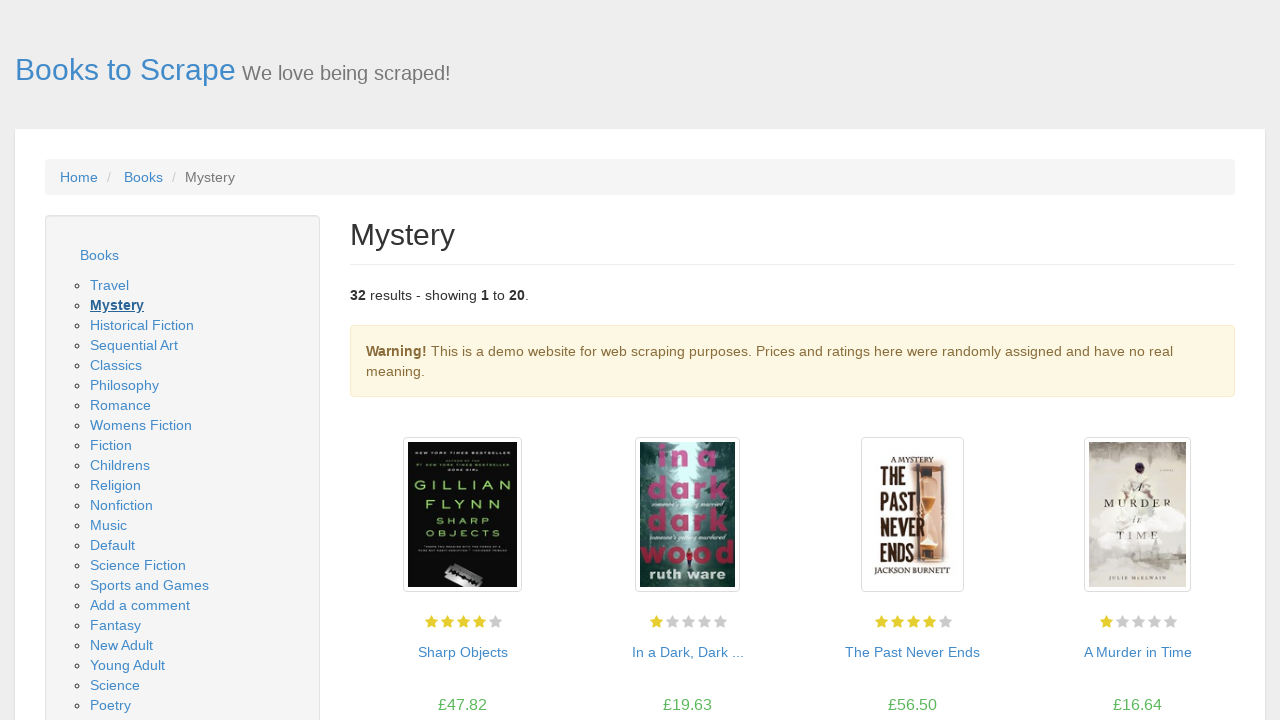

Mystery category products loaded
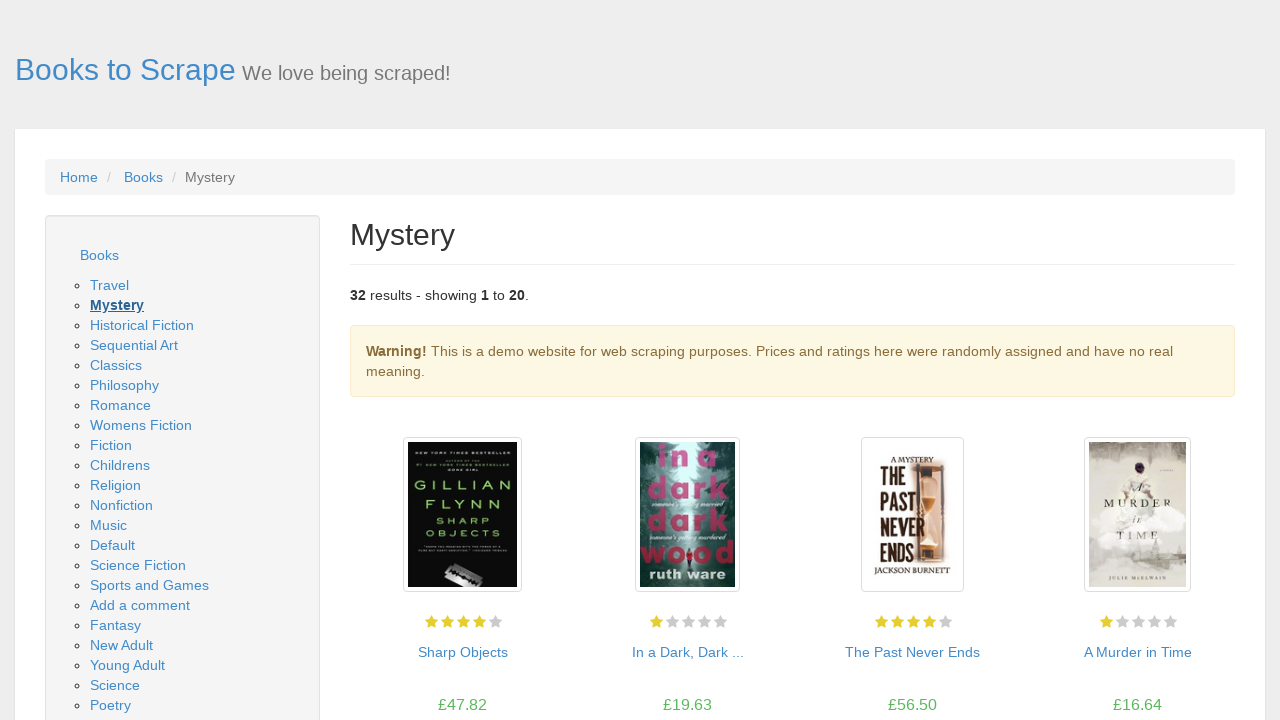

Clicked on Fiction category link at (111, 445) on xpath=//*[@id="default"]/div/div/div/aside/div[2]/ul/li/ul/li[9]/a
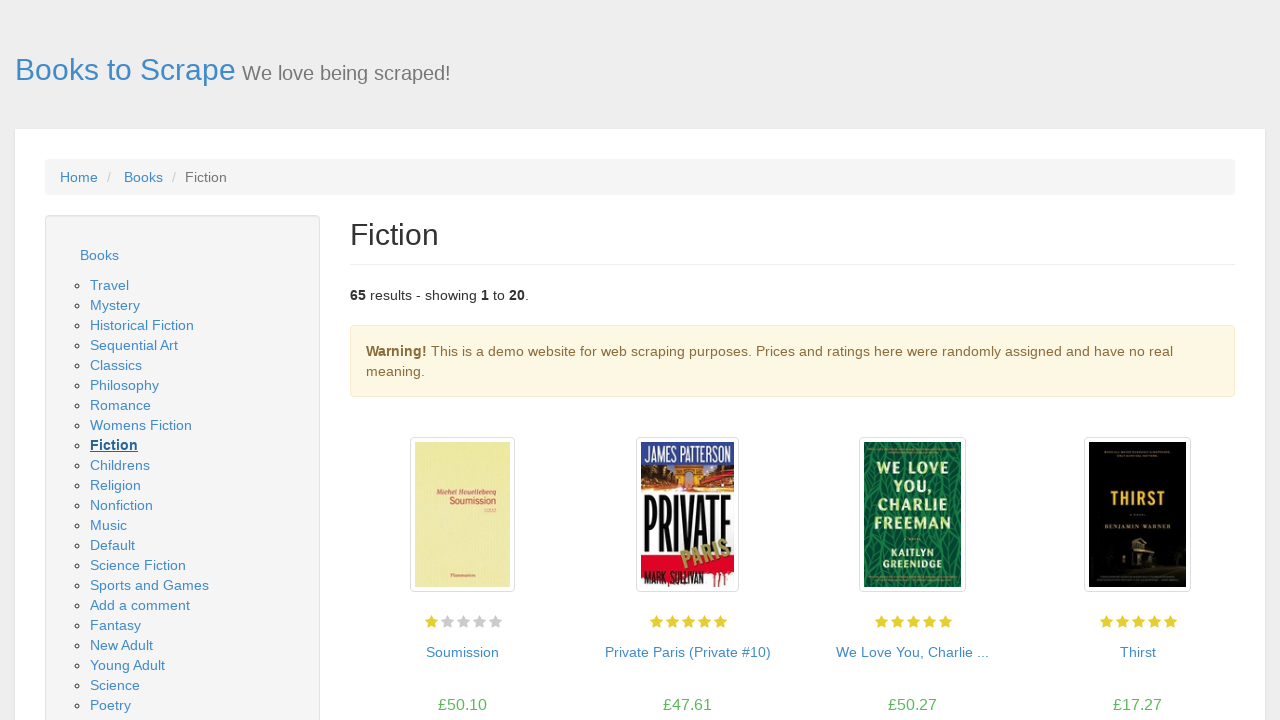

Fiction category products loaded
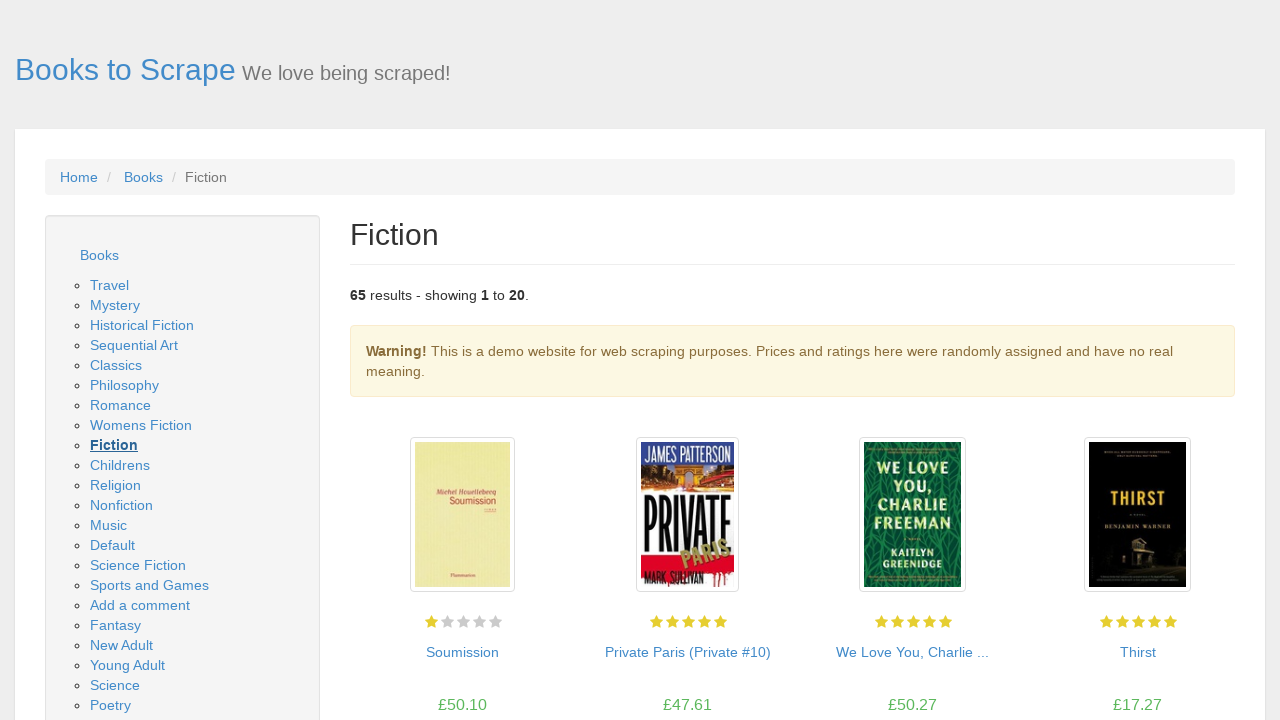

Navigated back to homepage
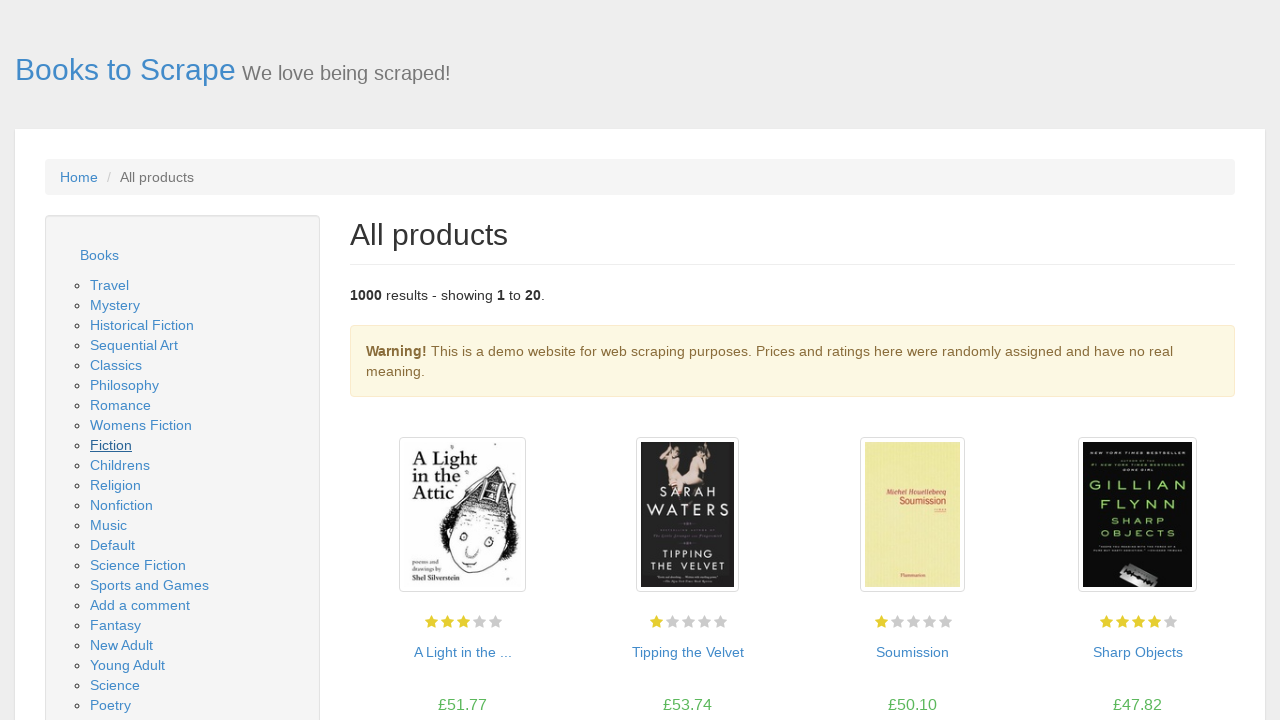

Clicked on Travel category link at (110, 285) on xpath=//*[@id="default"]/div/div/div/aside/div[2]/ul/li/ul/li[1]/a
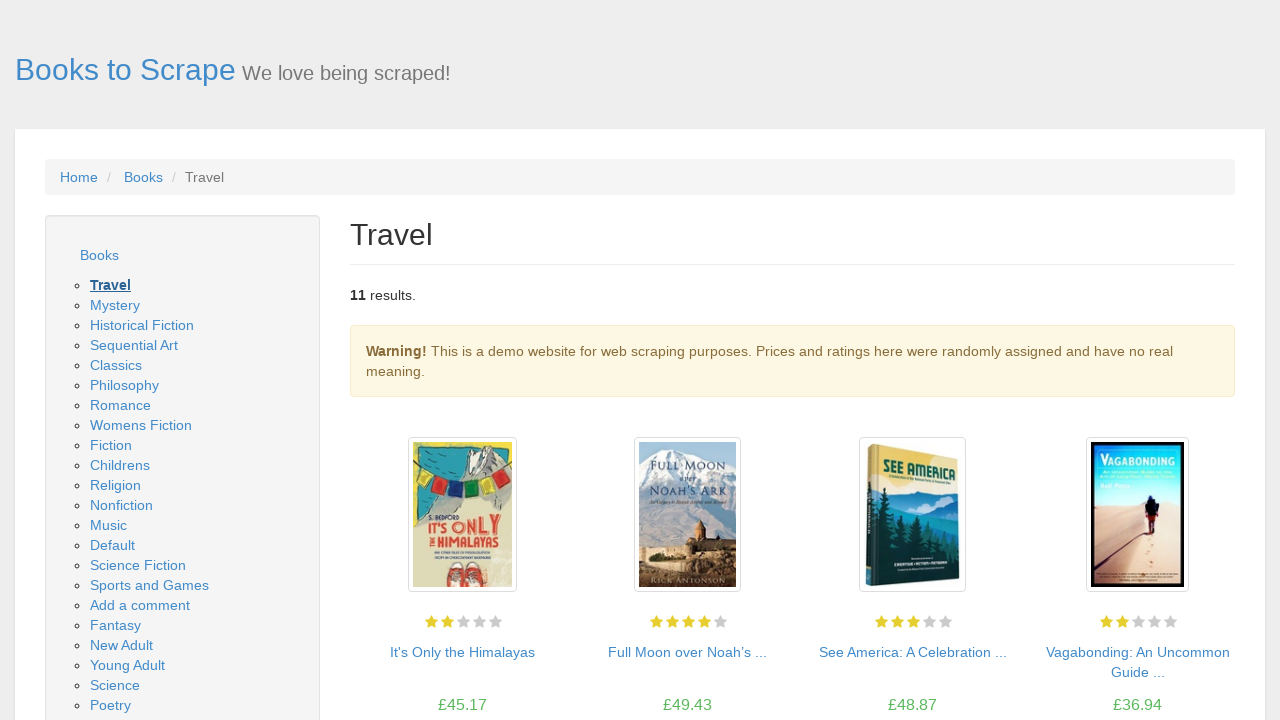

Travel category products loaded
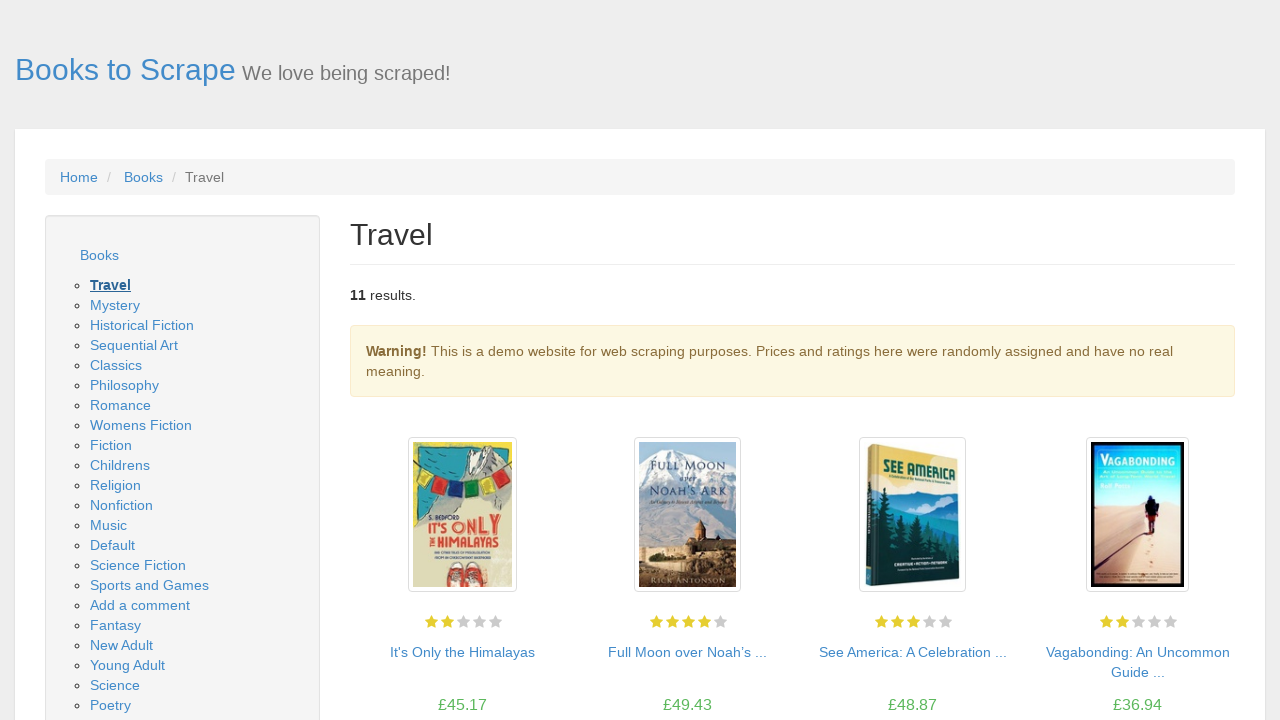

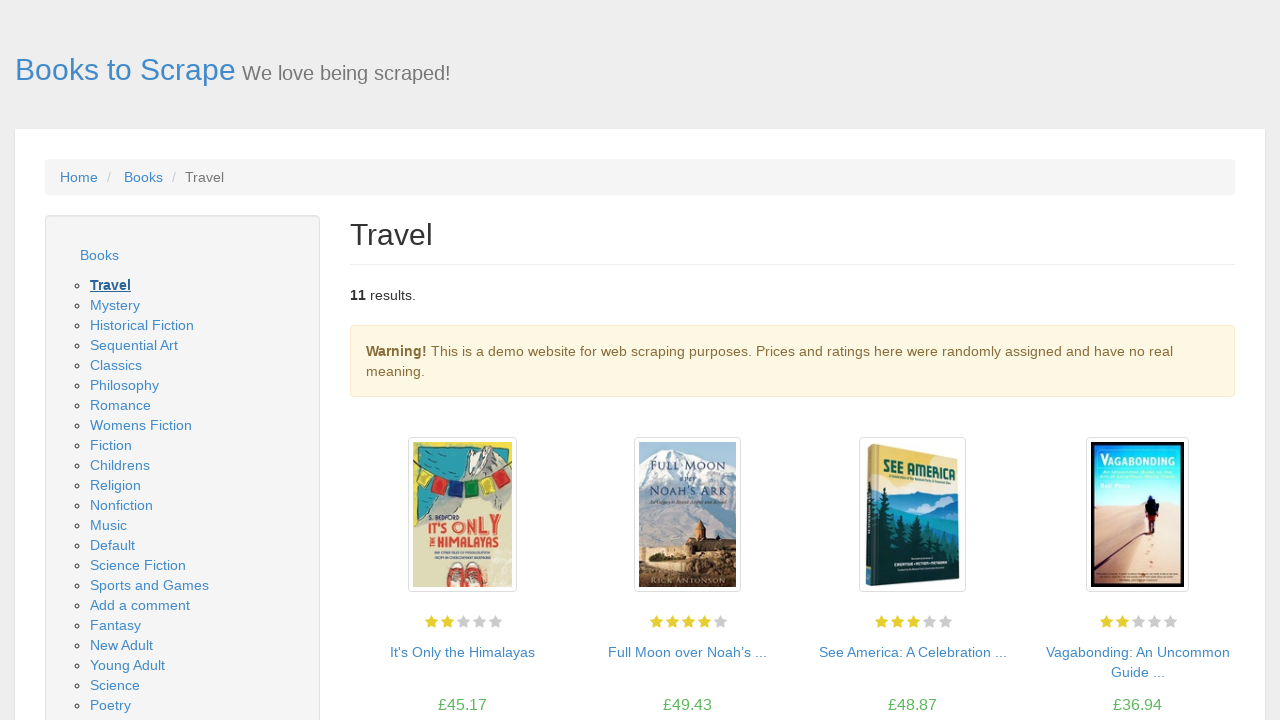